Tests radio button and checkbox selection on Angular Material demo pages

Starting URL: https://material.angular.io/components/radio/examples

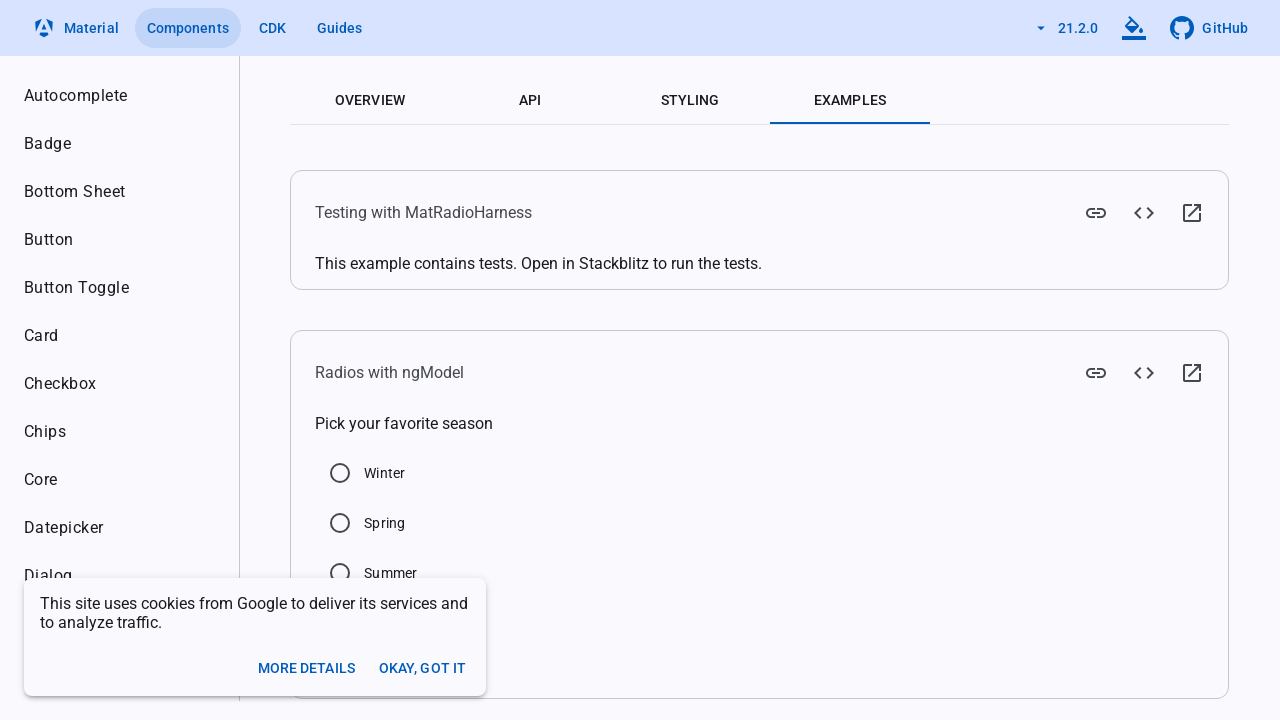

Clicked radio button (mat-radio-4-input) at (335, 549) on input#mat-radio-4-input
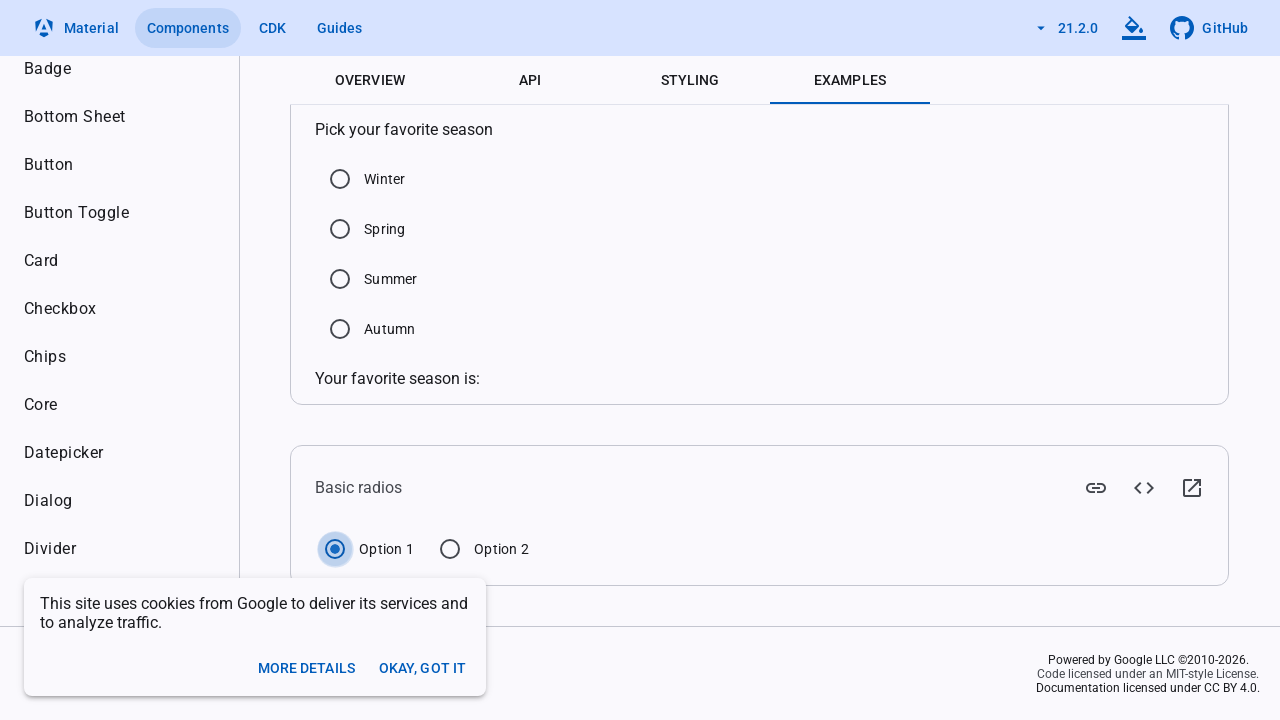

Verified radio button is selected
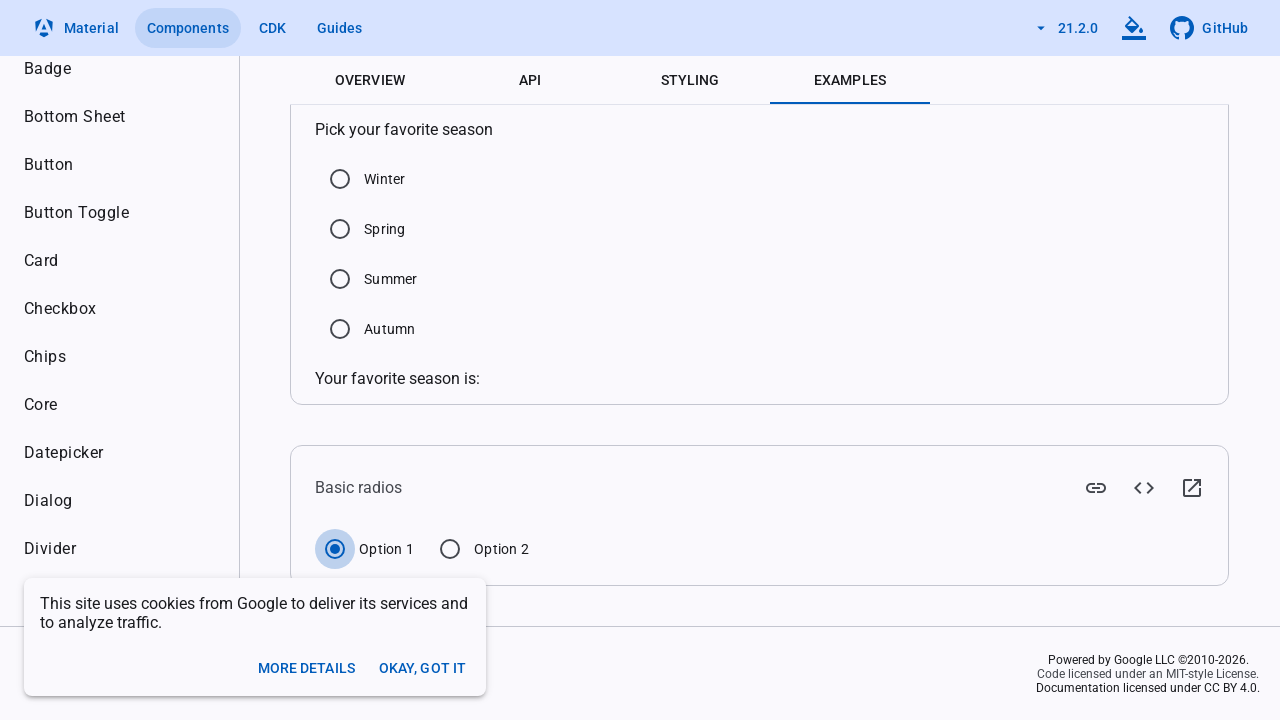

Navigated to Angular Material checkbox demo page
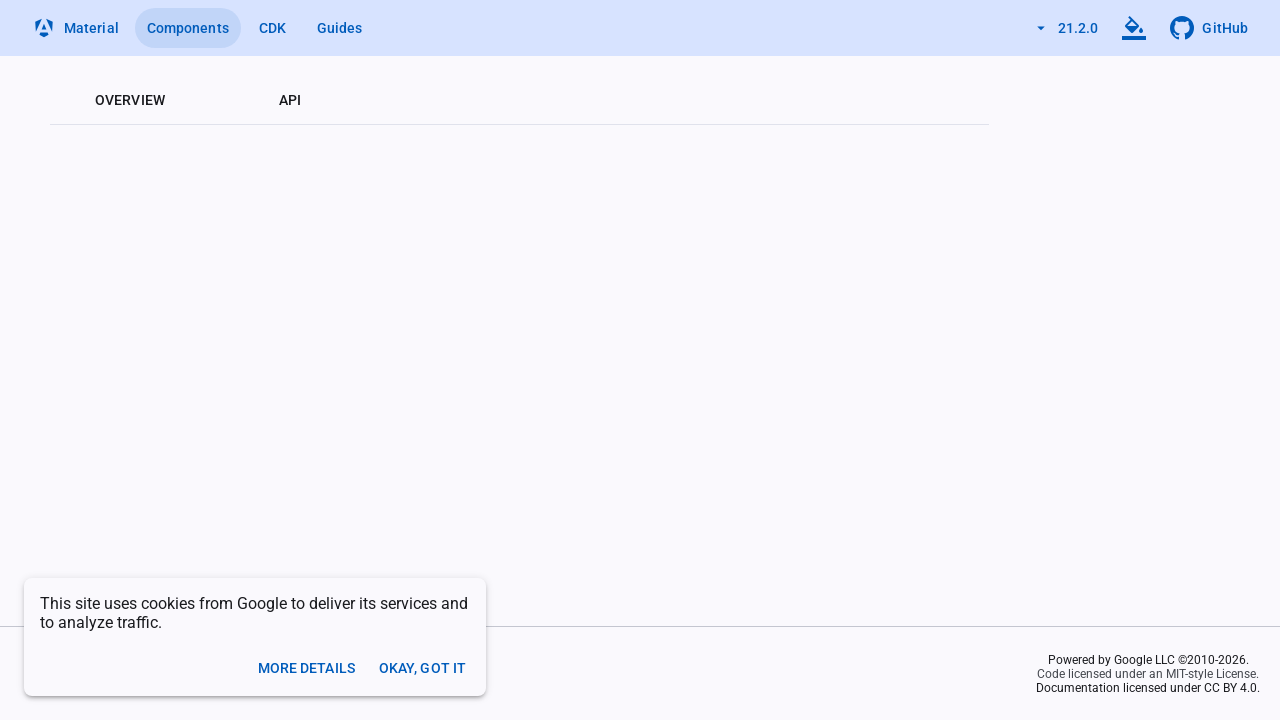

Clicked first checkbox (mat-mdc-checkbox-1-input) at (480, 348) on input#mat-mdc-checkbox-1-input
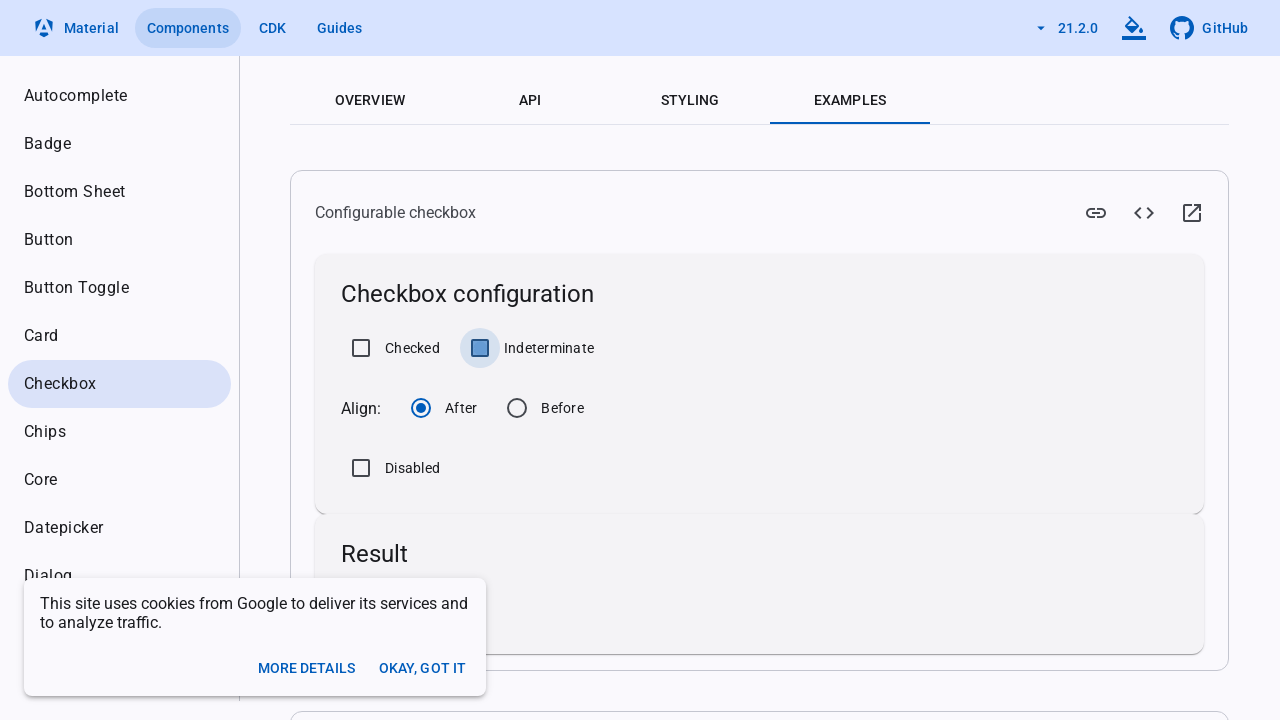

Clicked second checkbox (mat-mdc-checkbox-2-input) at (361, 468) on input#mat-mdc-checkbox-2-input
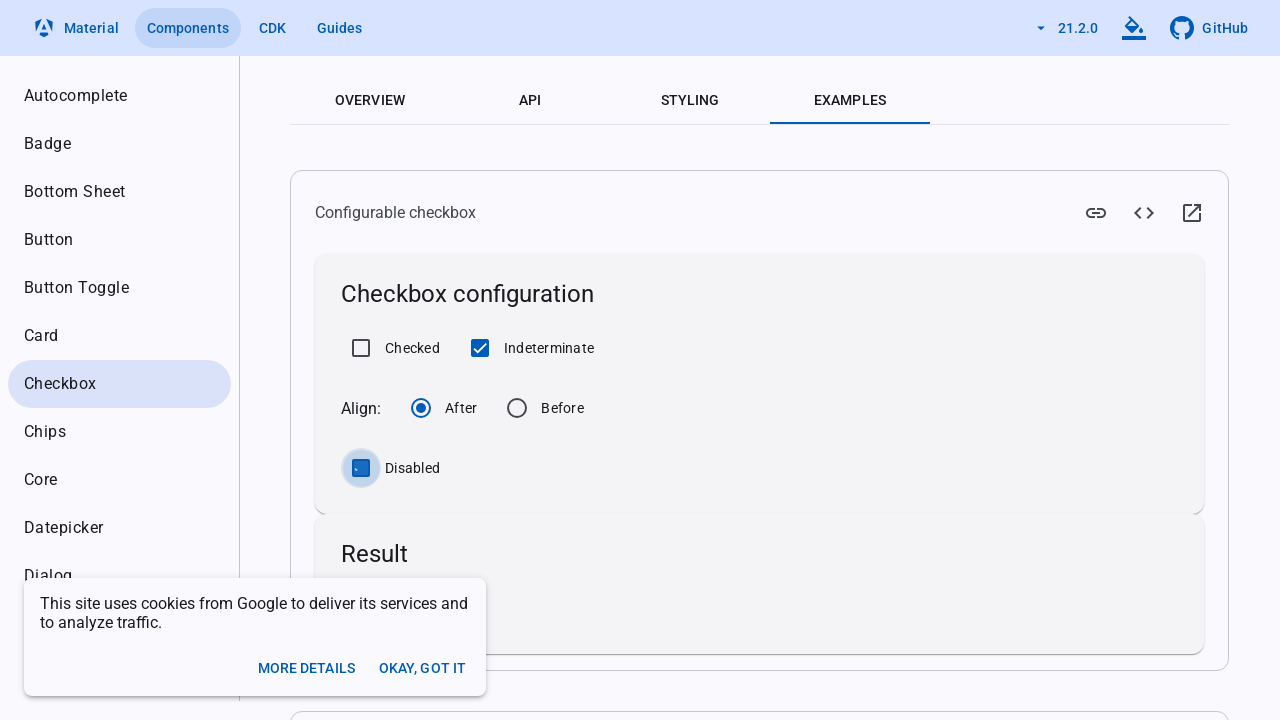

Verified first checkbox is selected
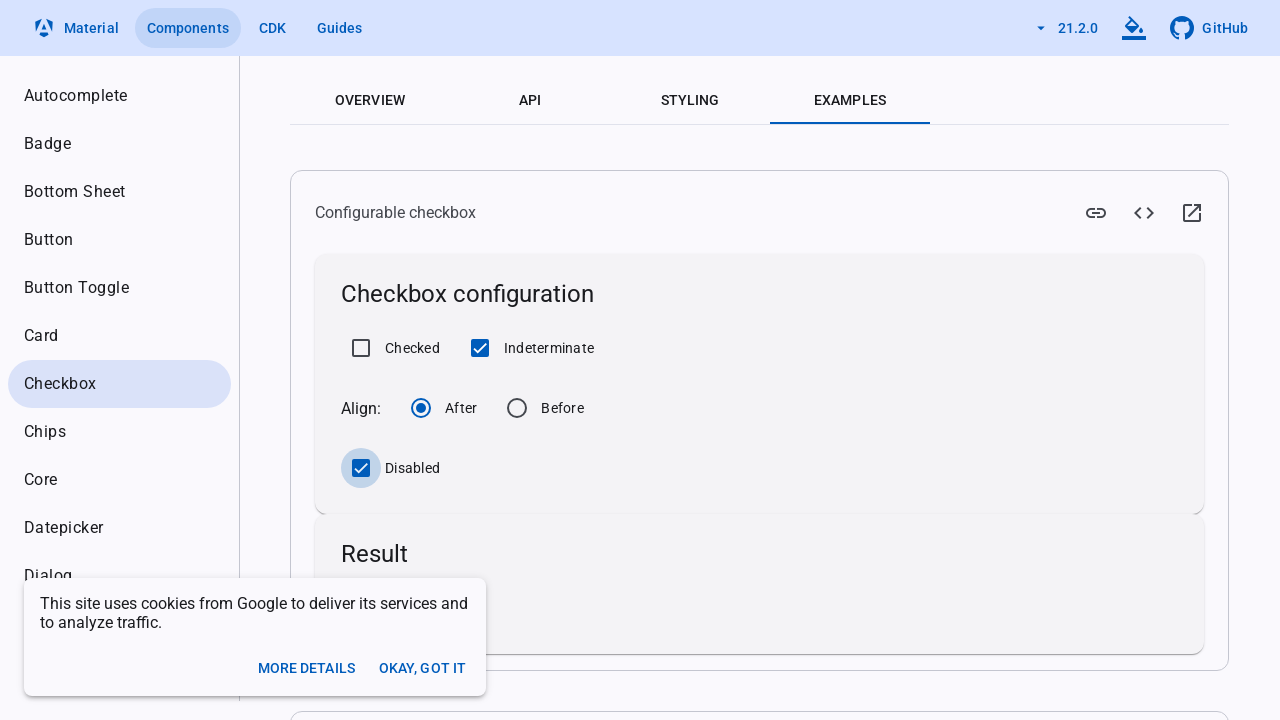

Verified second checkbox is selected
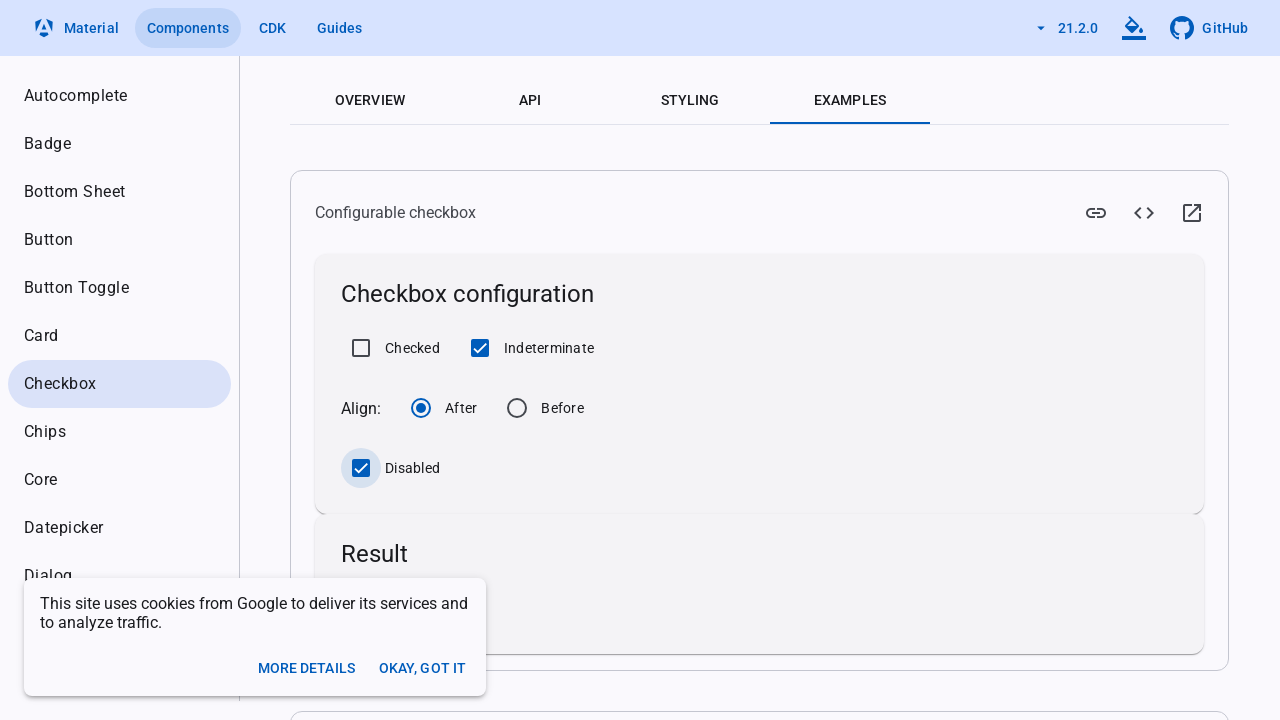

Clicked first checkbox to deselect it at (480, 348) on input#mat-mdc-checkbox-1-input
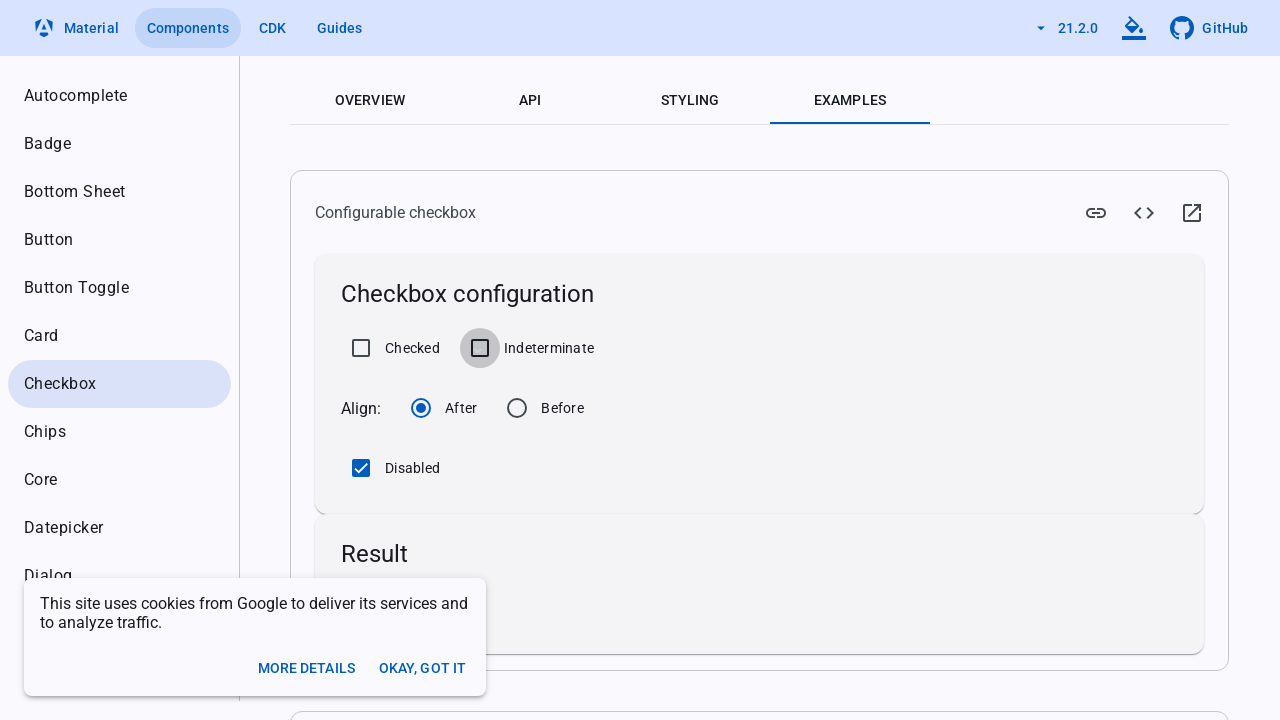

Clicked second checkbox to deselect it at (361, 468) on input#mat-mdc-checkbox-2-input
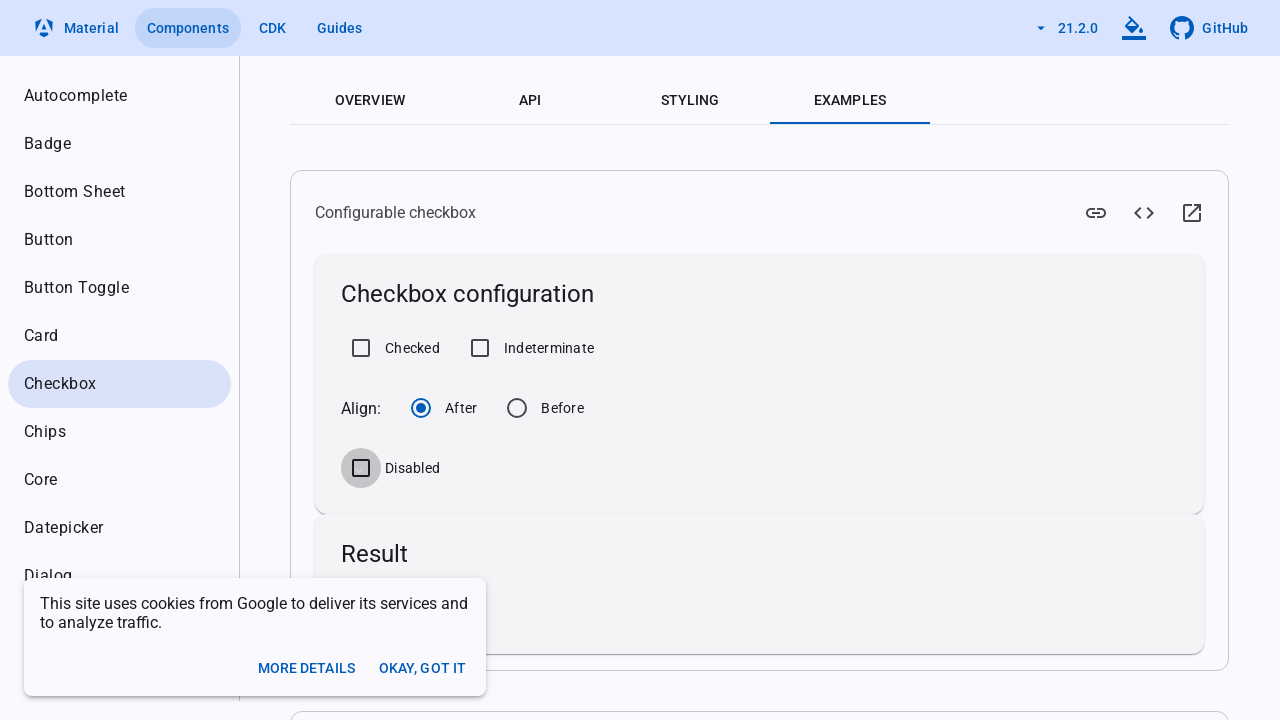

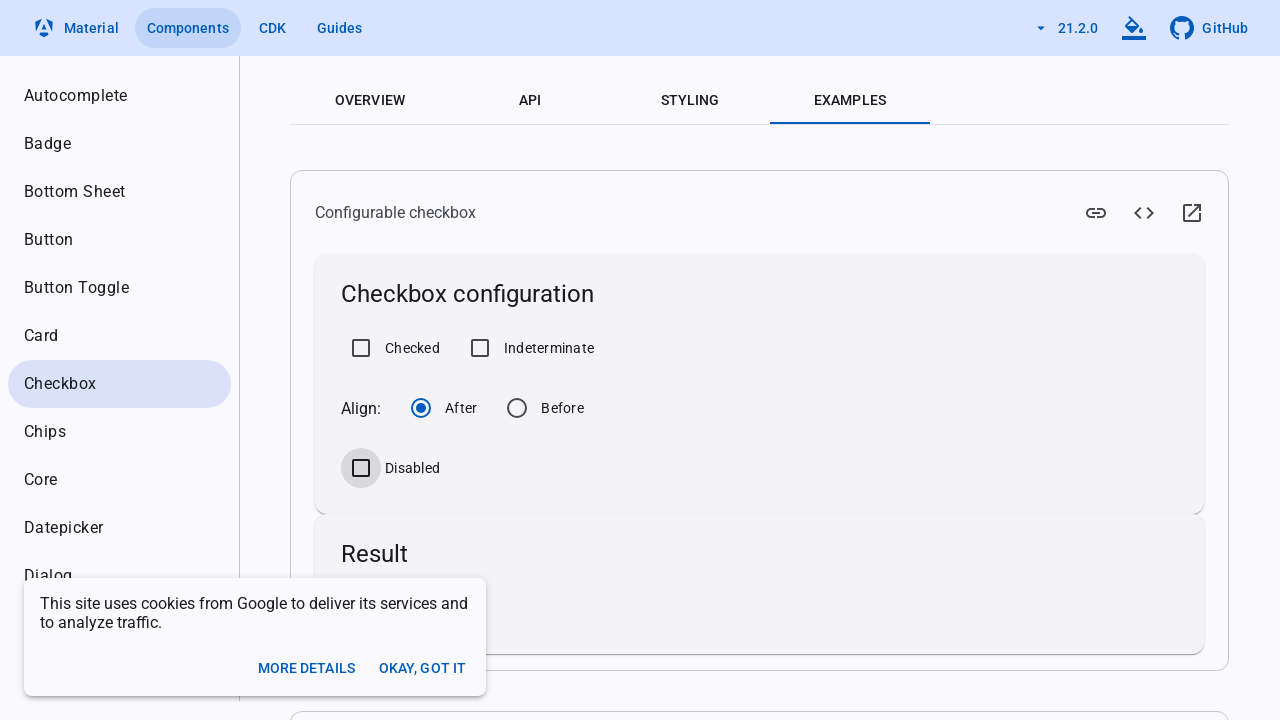